Tests double-click functionality on a jQuery demo page by switching to an iframe and performing a double-click action on a div element

Starting URL: https://api.jquery.com/dblclick/

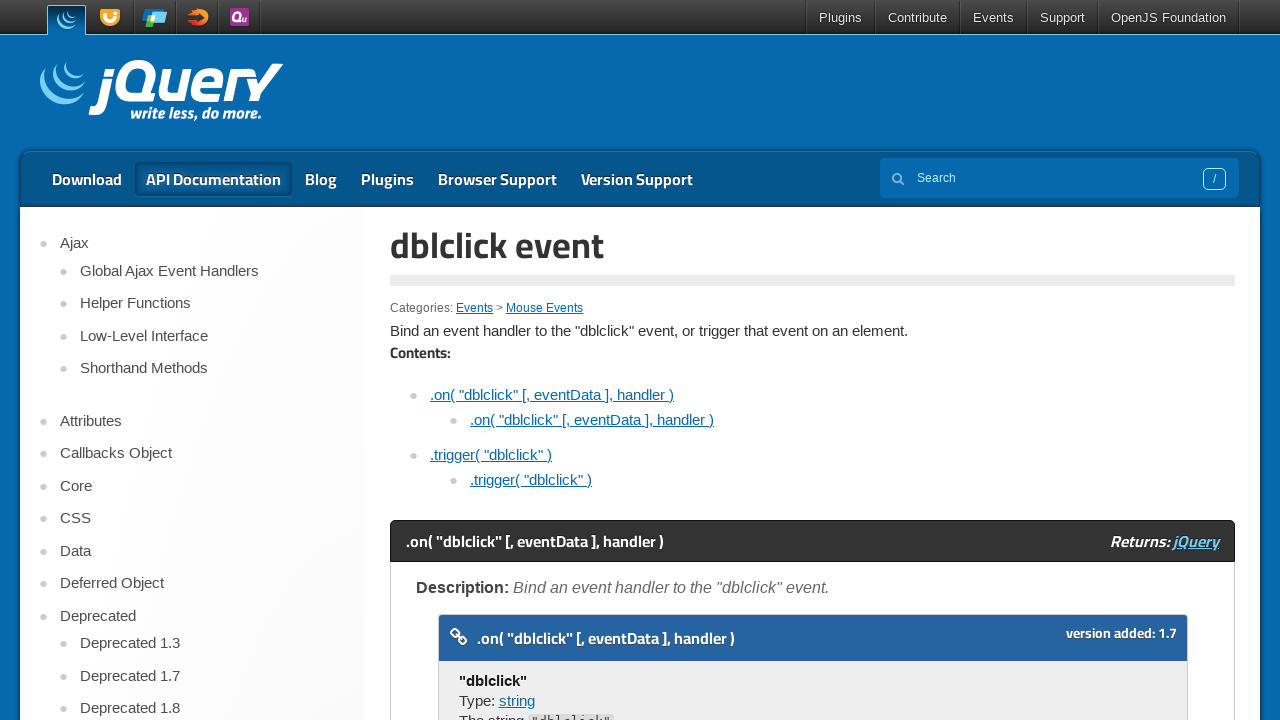

Located the demo iframe
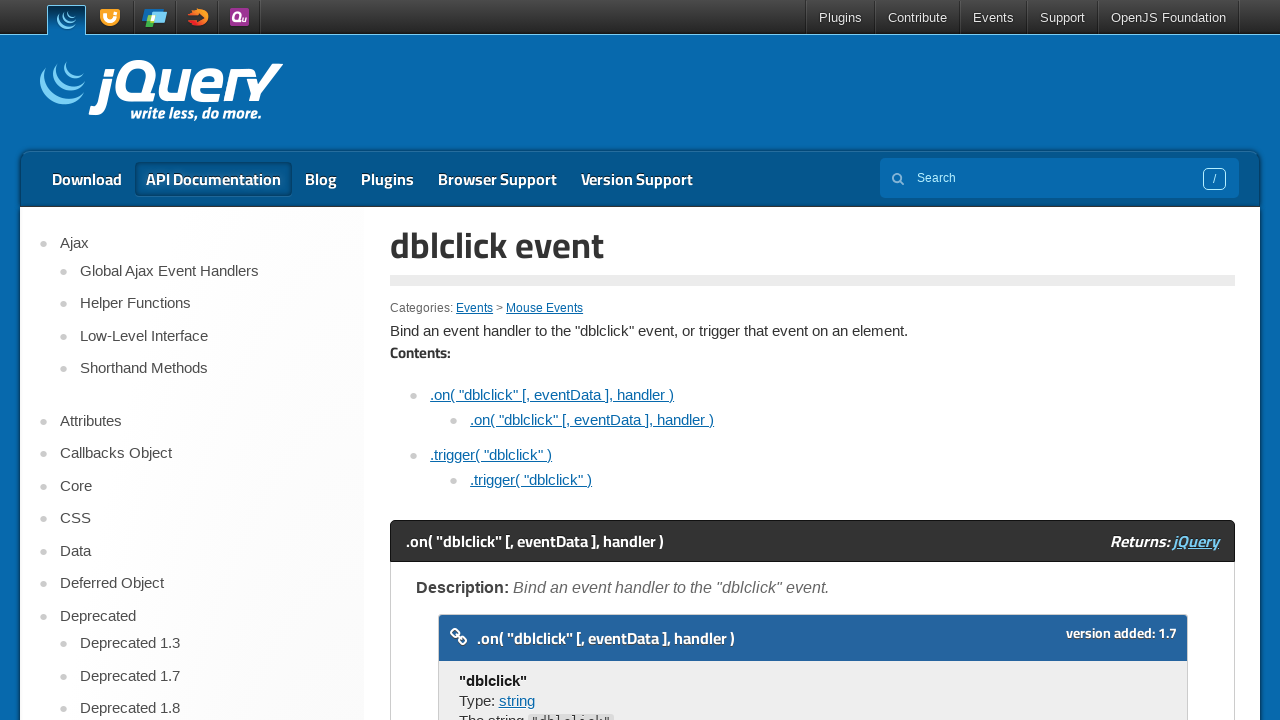

Located the first div element within the iframe
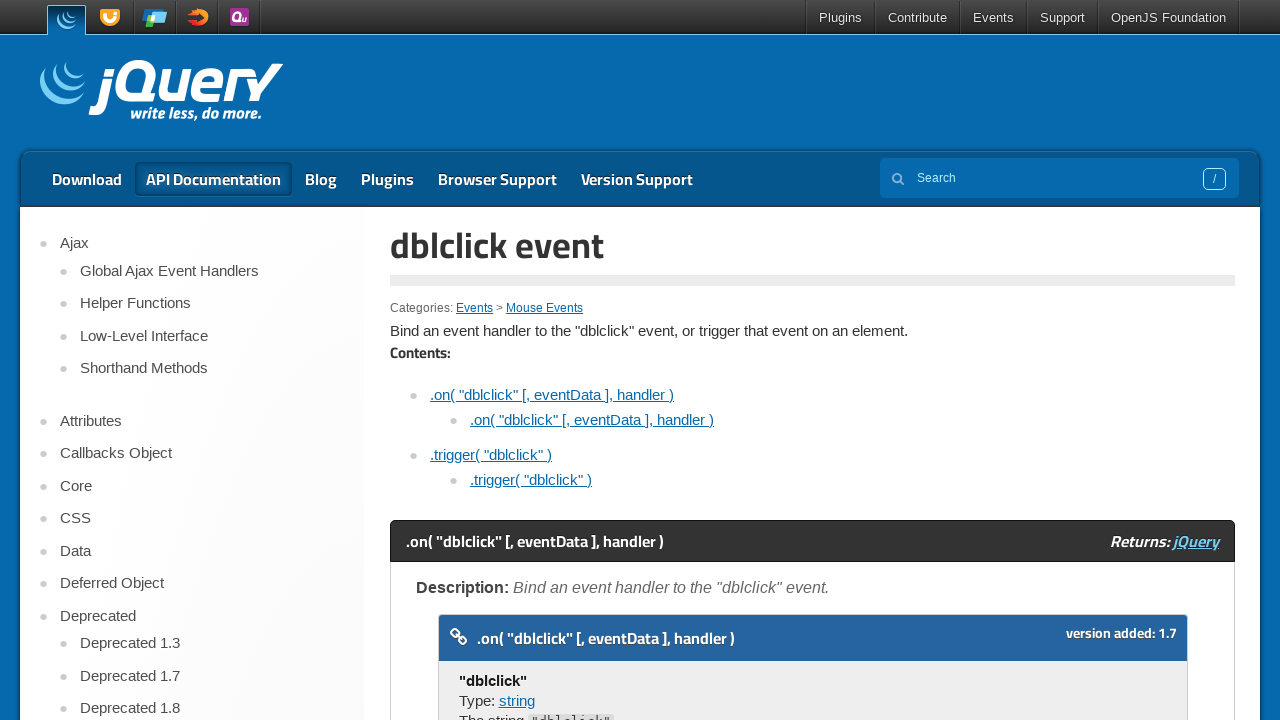

Scrolled div element into view
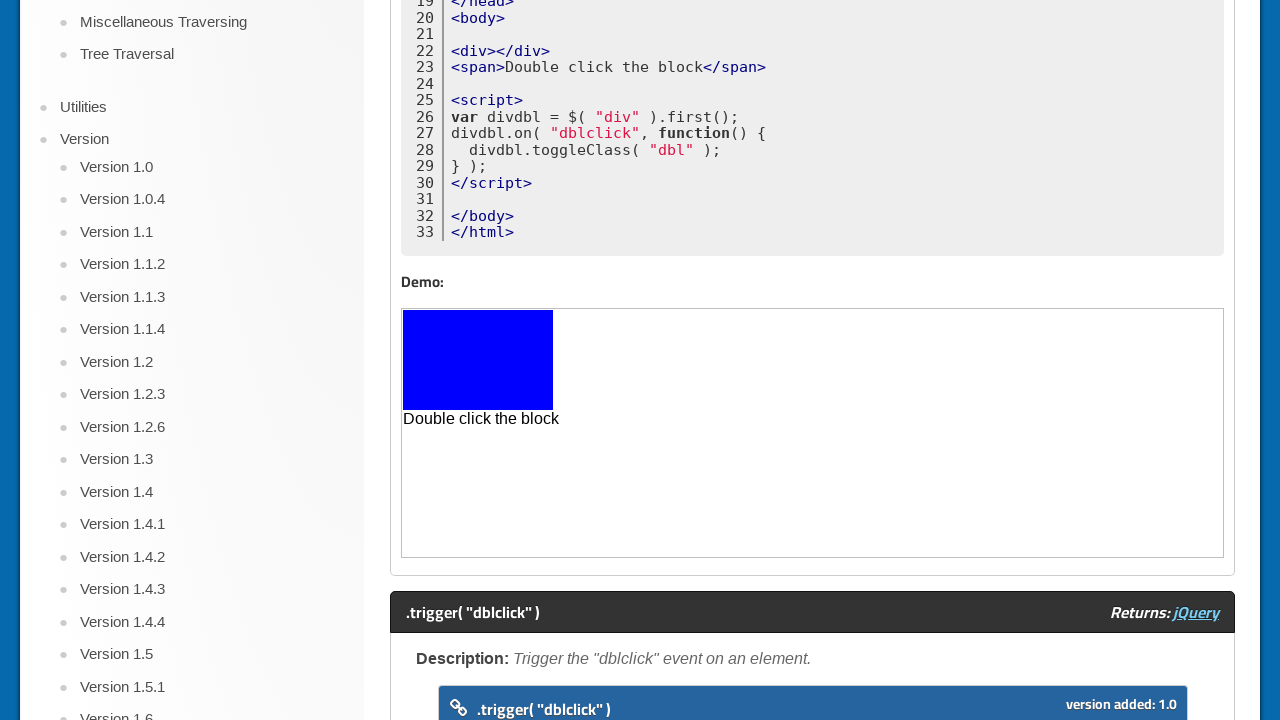

Performed double-click on the div element at (478, 360) on .demo.code-demo iframe >> internal:control=enter-frame >> div >> nth=0
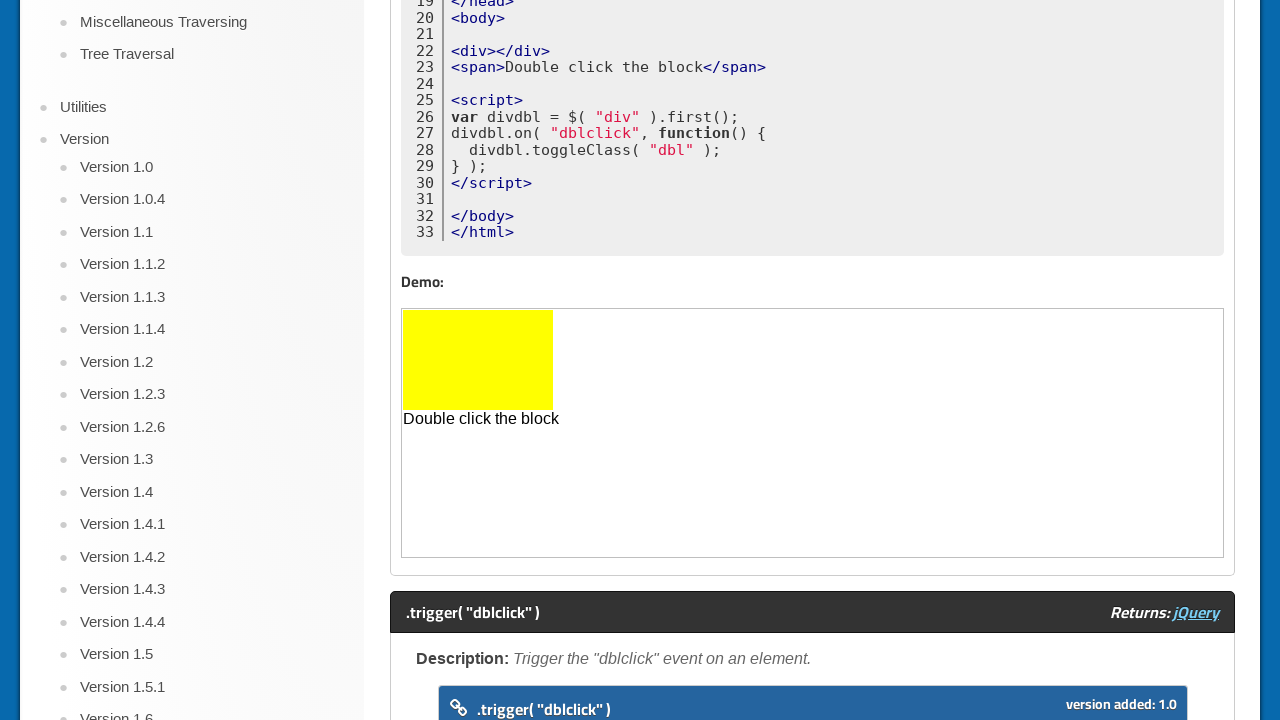

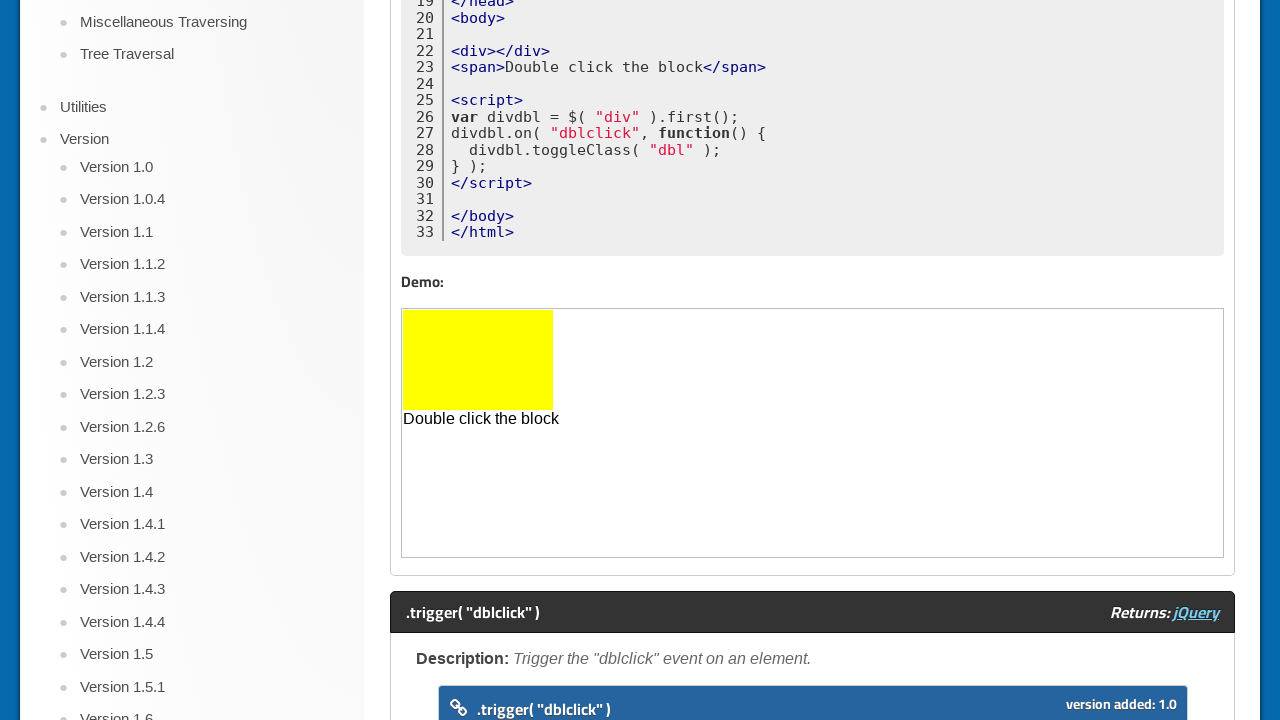